Tests working with multiple browser windows by clicking a link that opens a new window, then switching between the original and new windows using window handles by index position.

Starting URL: http://the-internet.herokuapp.com/windows

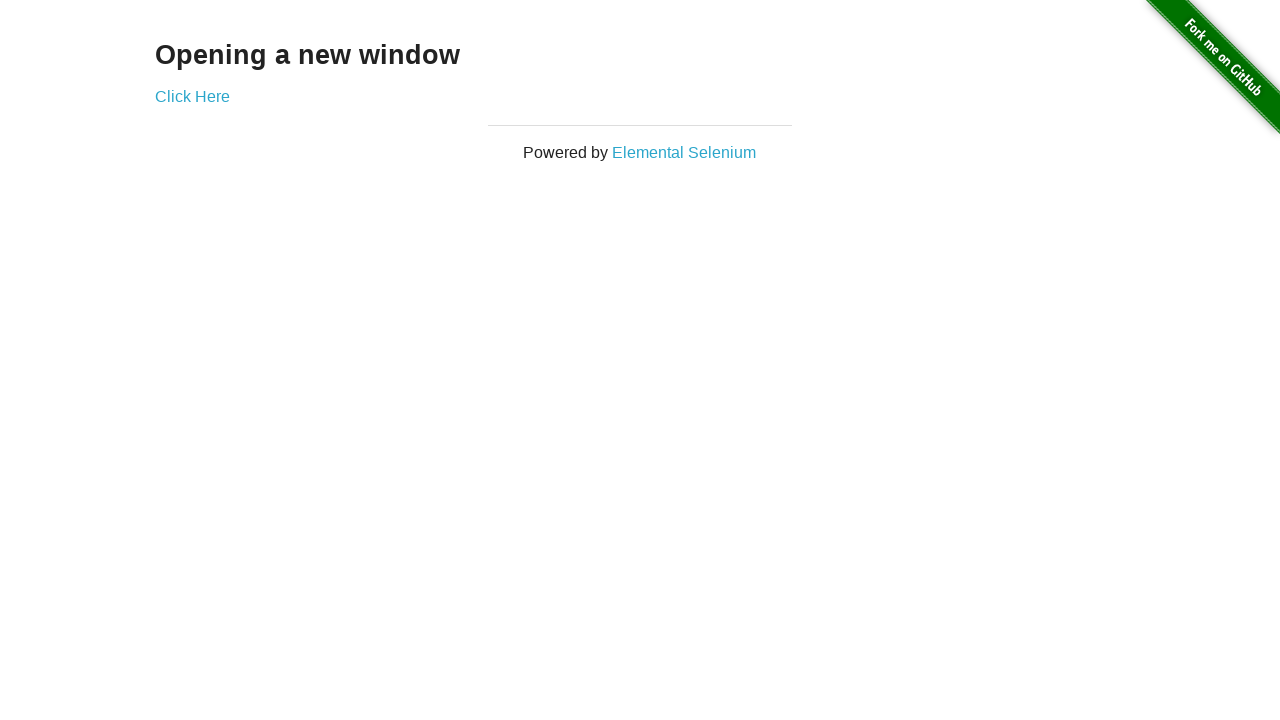

Clicked link that opens a new window at (192, 96) on .example a
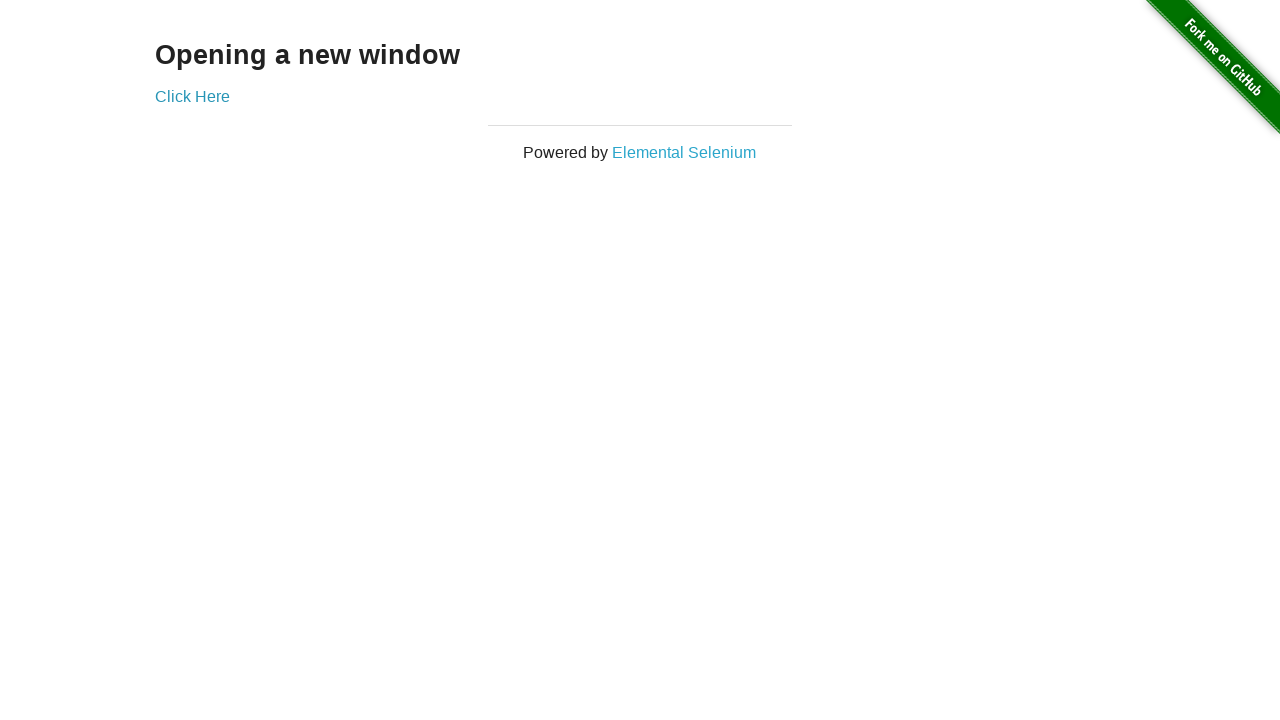

Captured new window page object
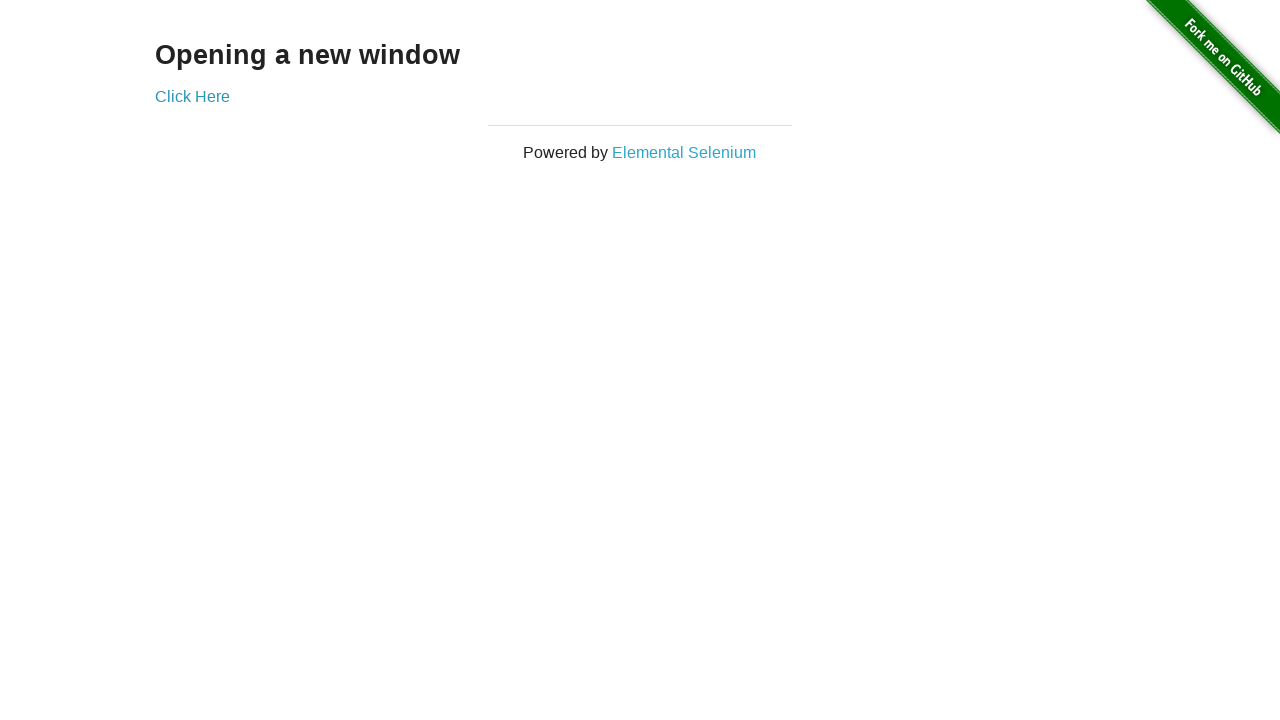

Verified original window title is not 'New Window'
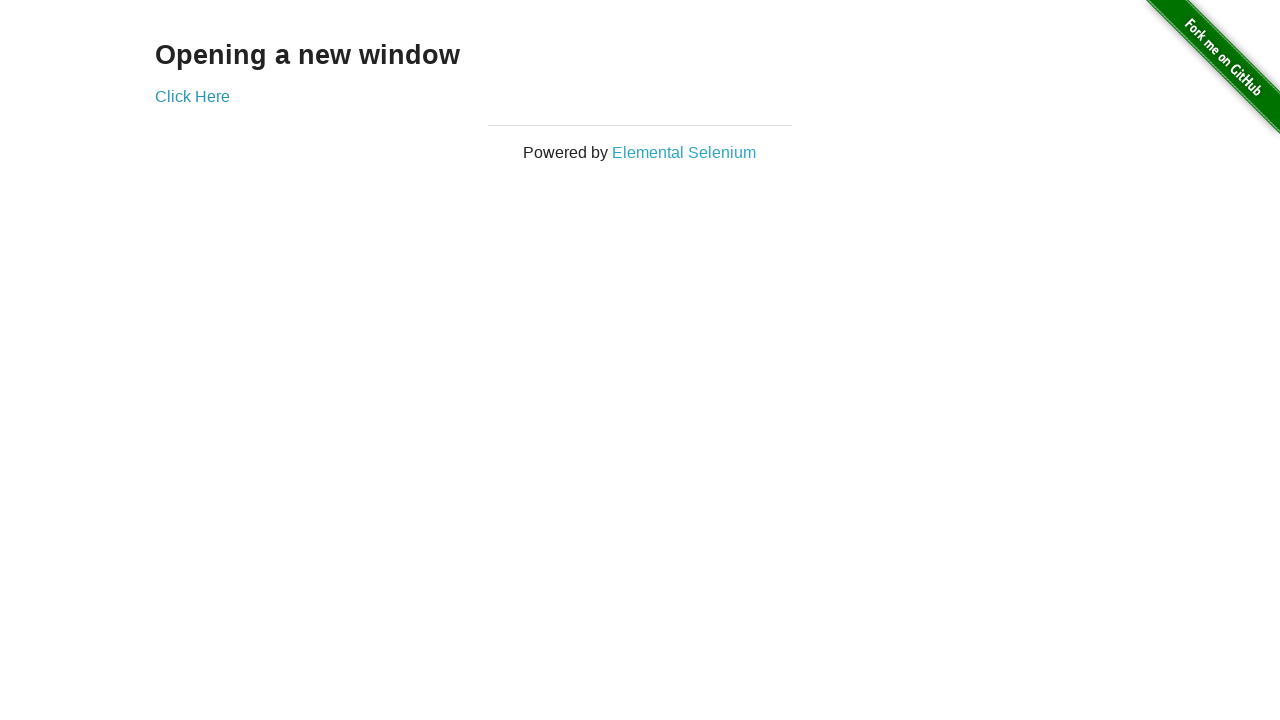

New window finished loading
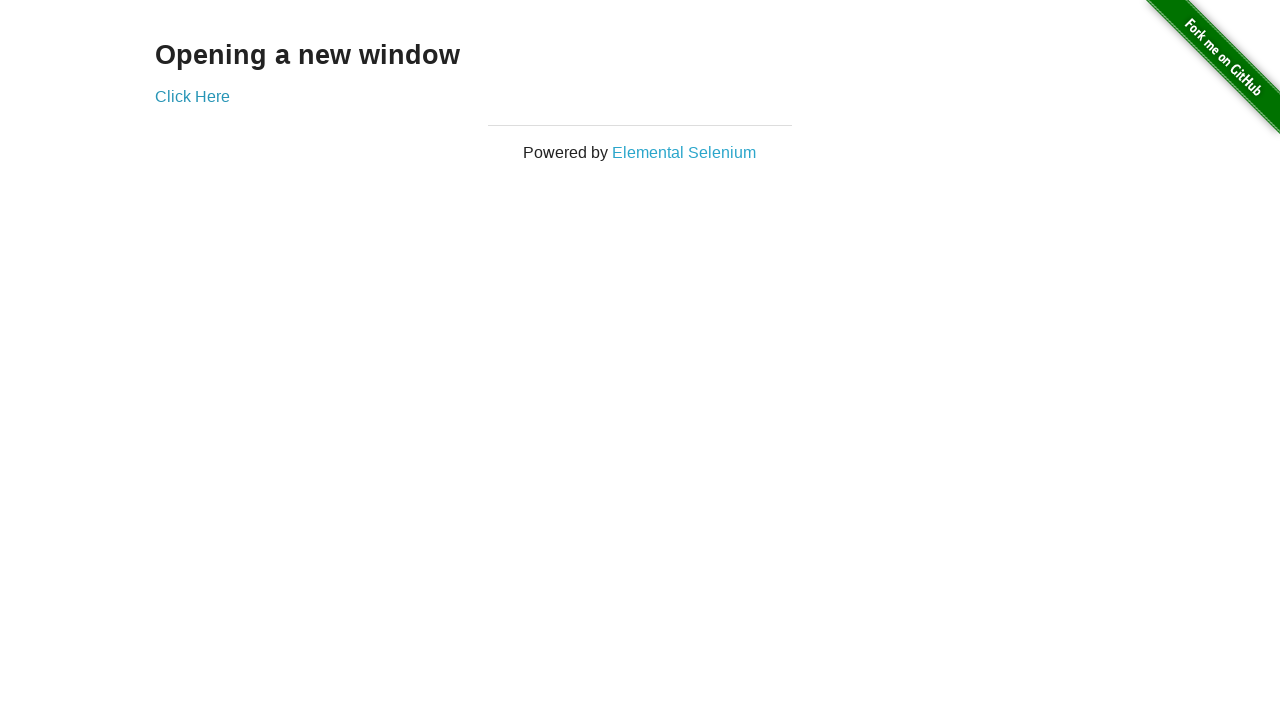

Verified new window title is 'New Window'
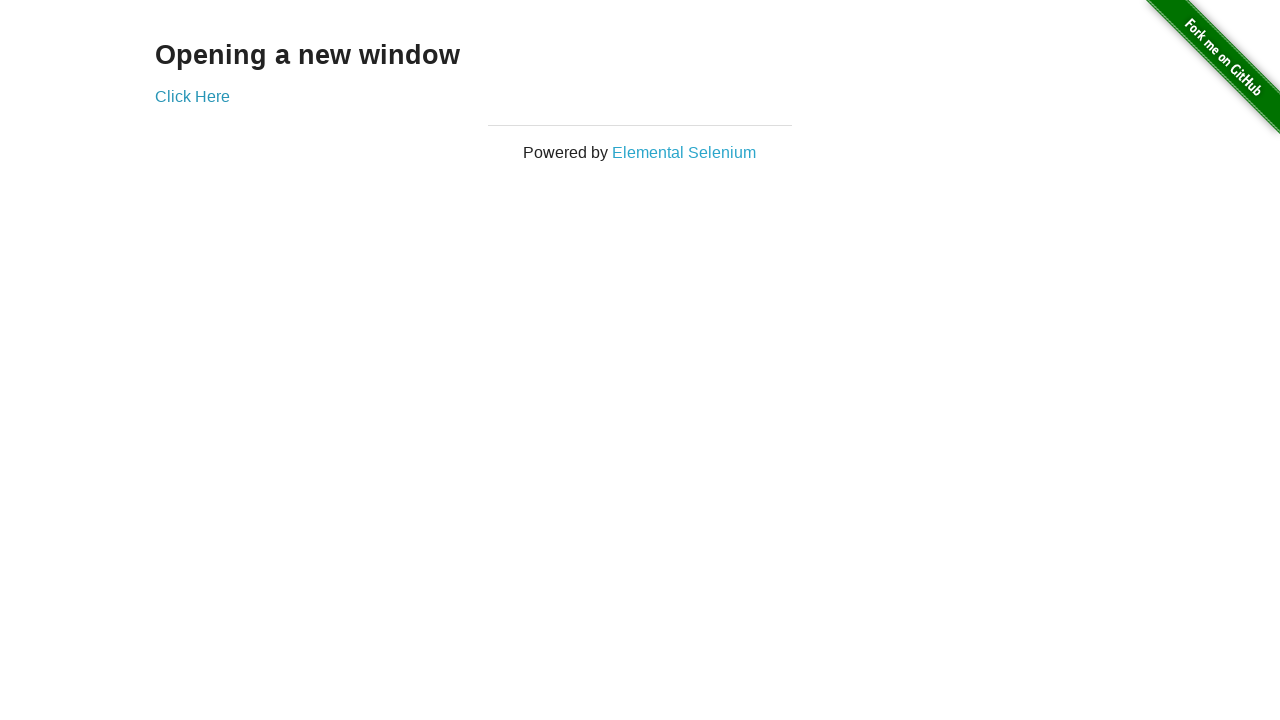

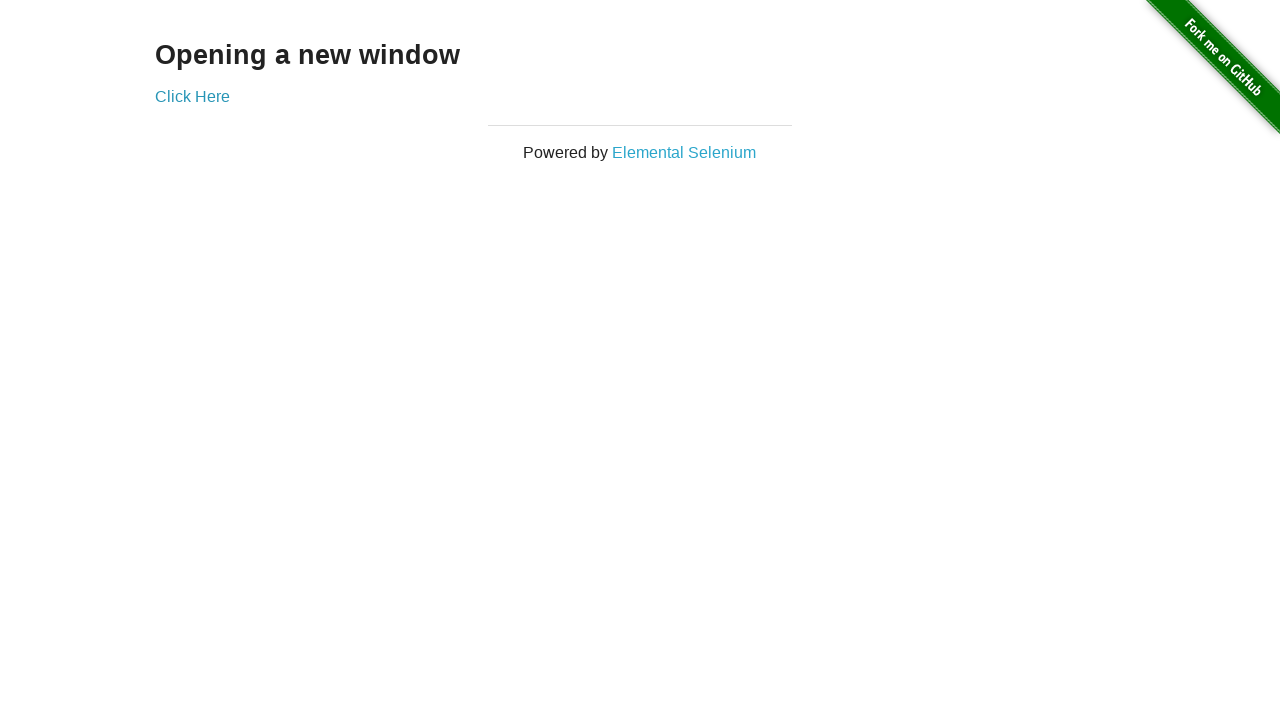